Tests dropdown menu functionality by navigating to a demo site and selecting "India" from a country dropdown menu.

Starting URL: https://www.globalsqa.com/demo-site/select-dropdown-menu/

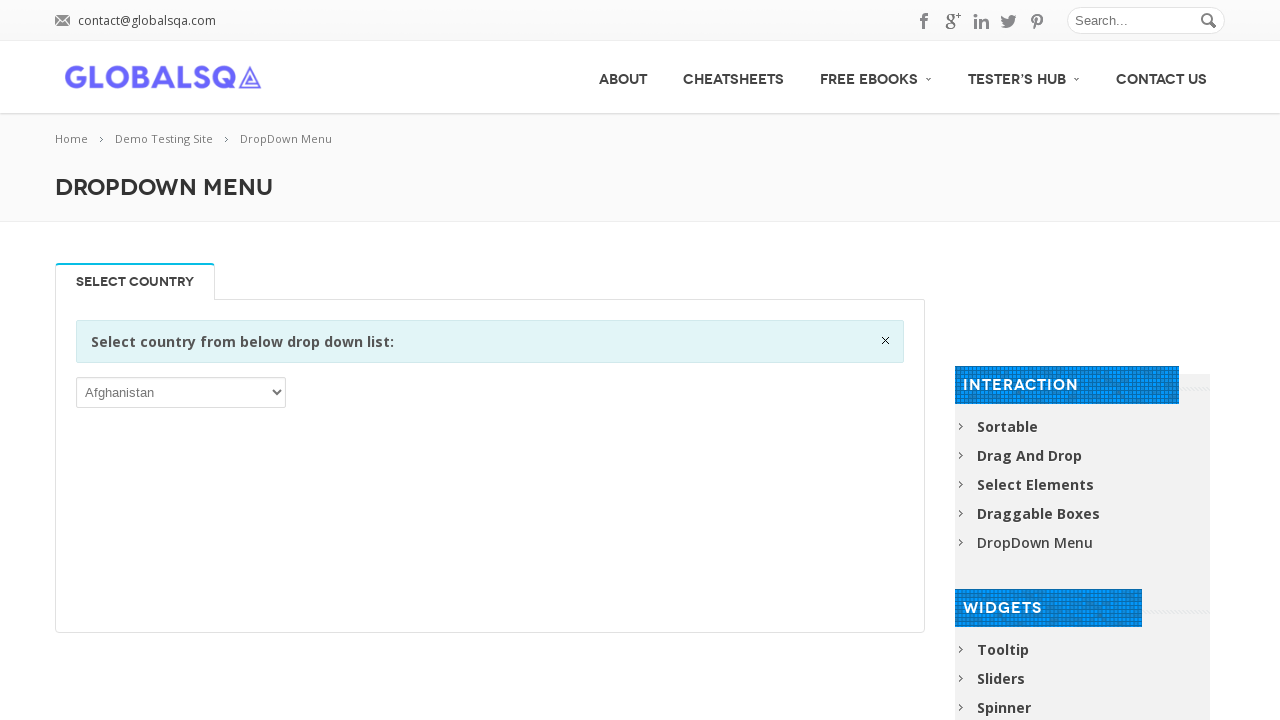

Clicked on country dropdown to open it at (181, 392) on xpath=//div[@class='information closable']/following-sibling::p/select
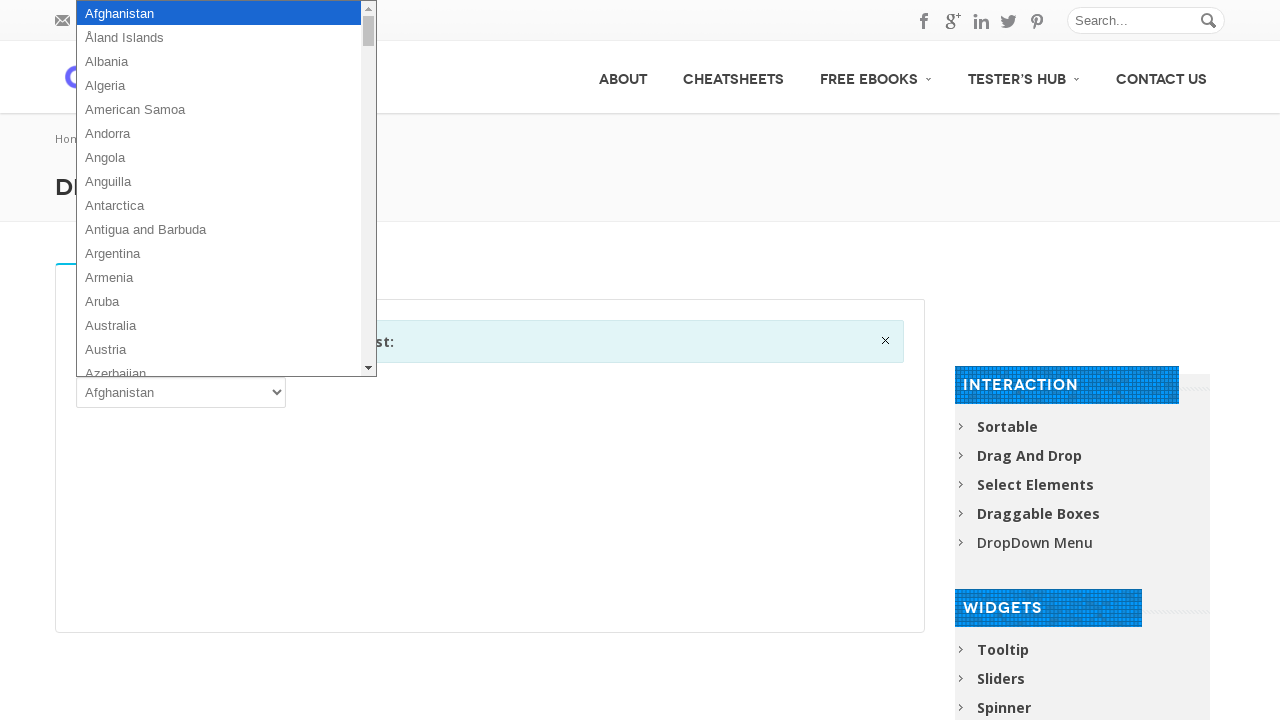

Selected 'India' from the dropdown menu on xpath=//div[@class='information closable']/following-sibling::p/select
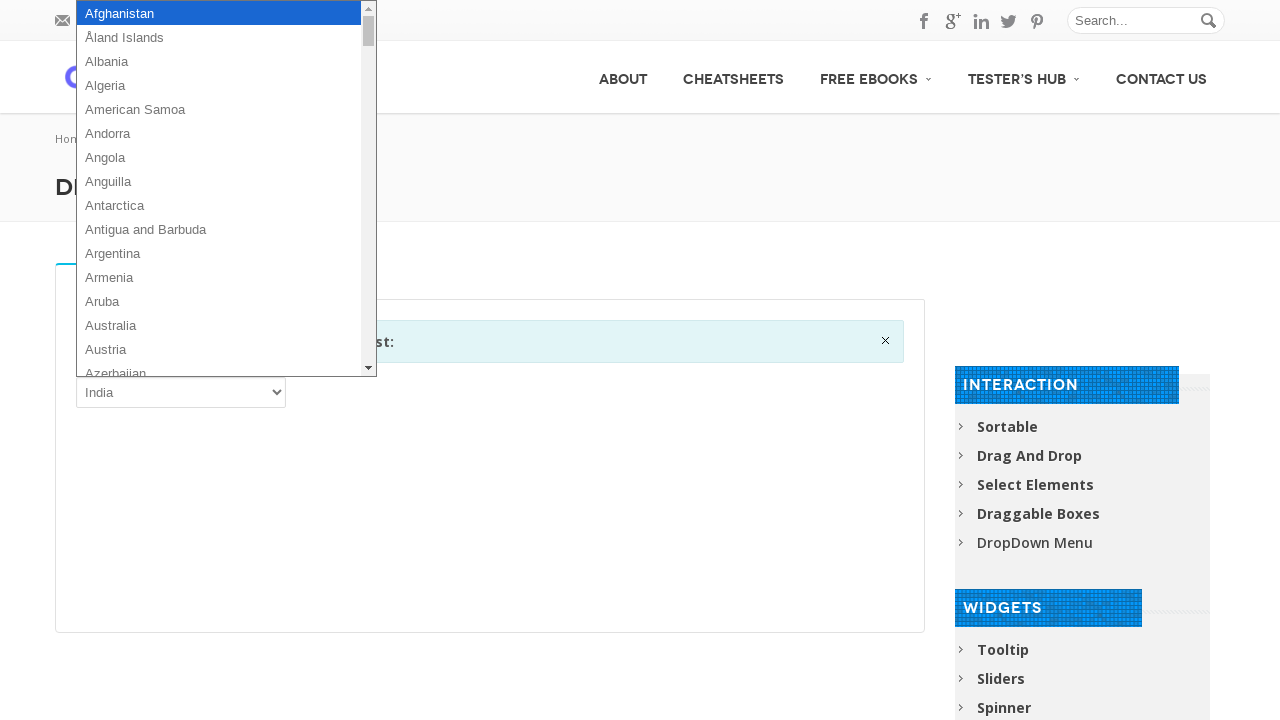

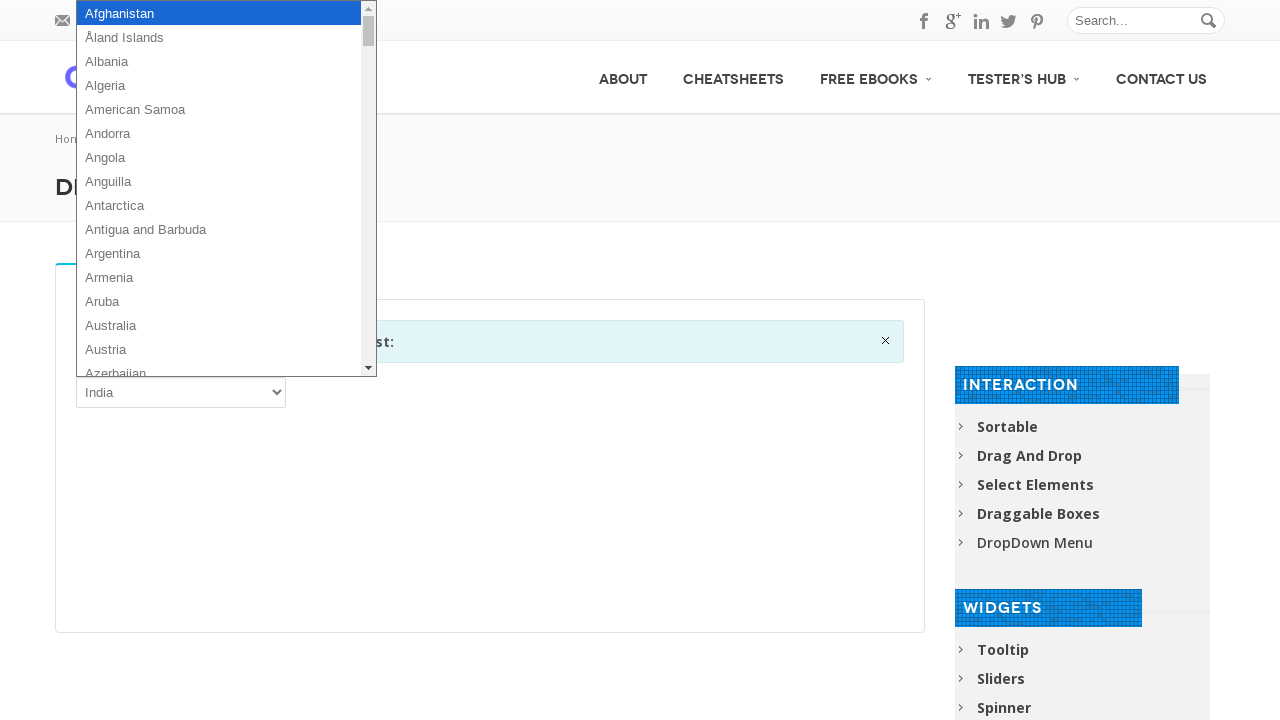